Navigates to the Invent with Python website and clicks on the "Read Online for Free" link

Starting URL: https://inventwithpython.com

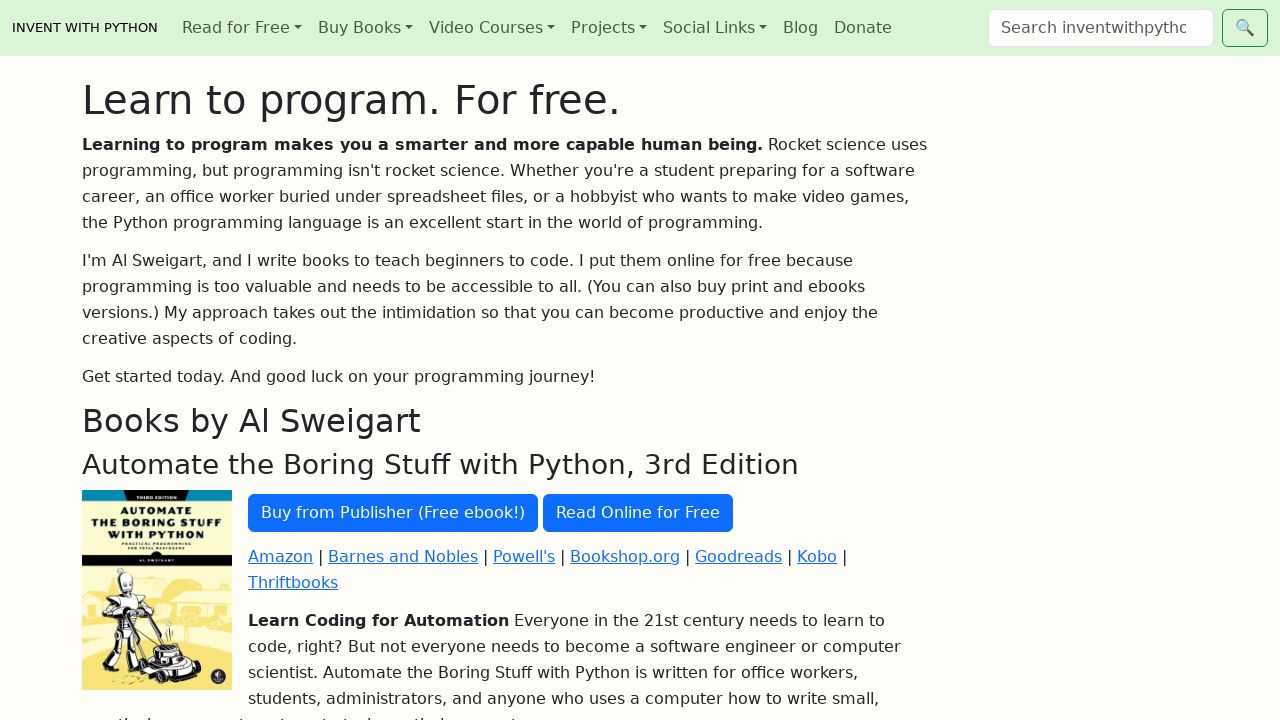

Navigated to Invent with Python website
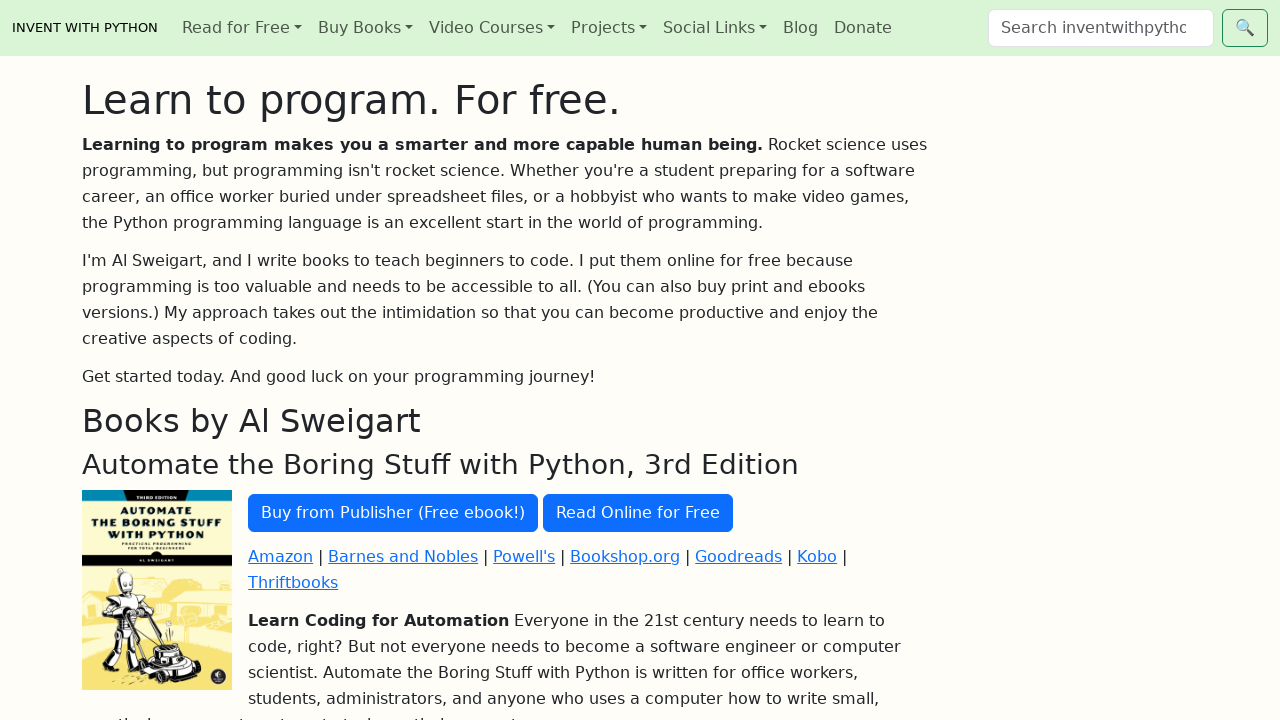

Clicked the 'Read Online for Free' link at (638, 513) on text=Read Online for Free
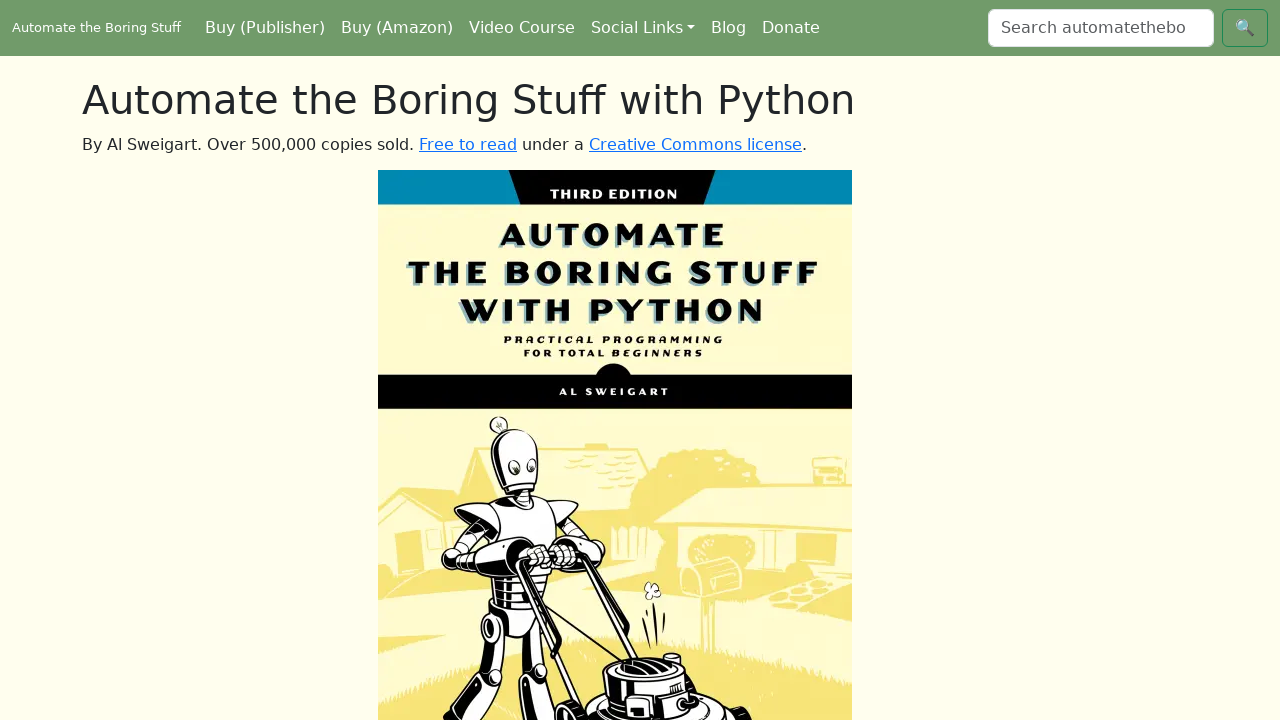

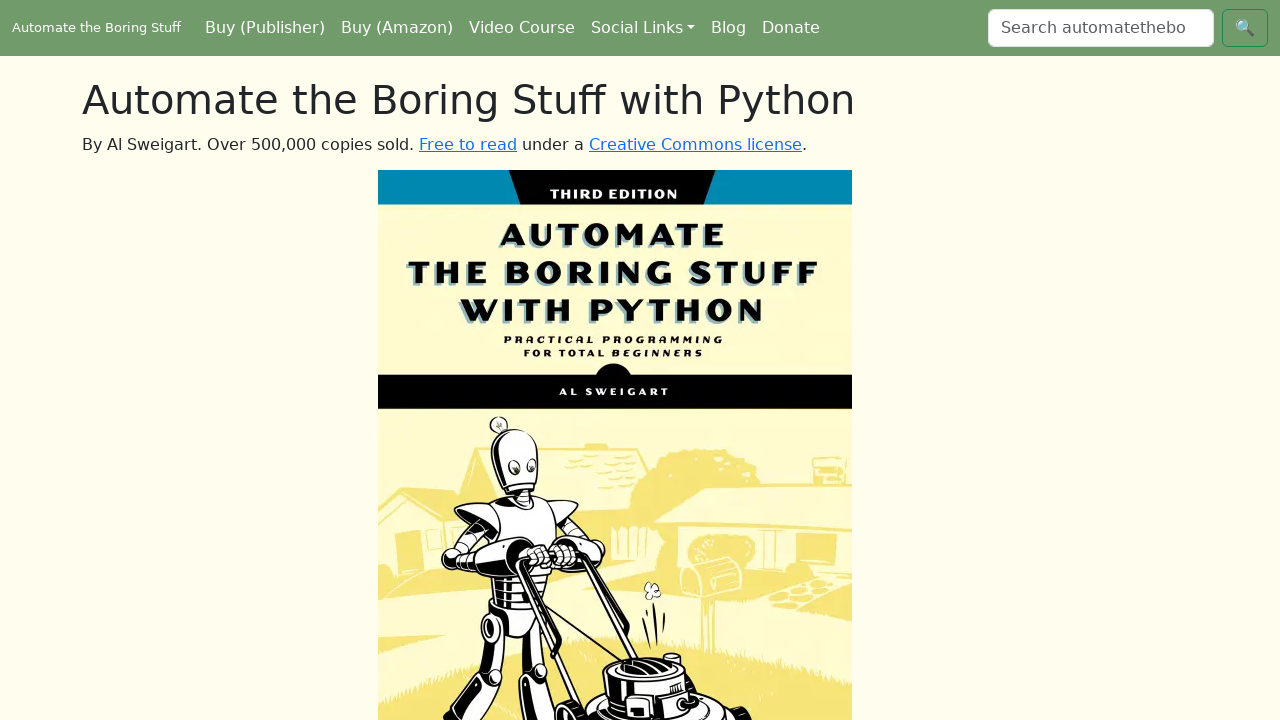